Tests email confirmation validation by entering mismatched email in confirmation field

Starting URL: https://alada.vn/tai-khoan/dang-ky.html

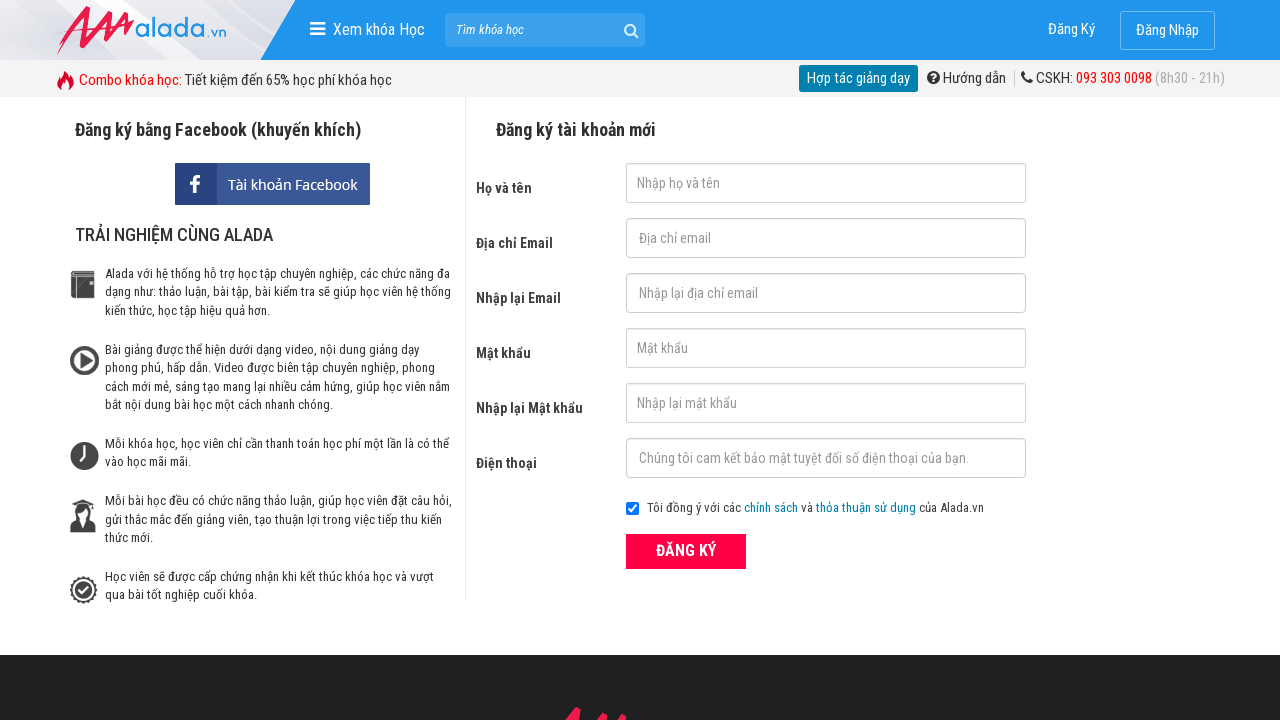

Filled confirmation email field with 'johnwick@gmail.com' (mismatched email) on #txtCEmail
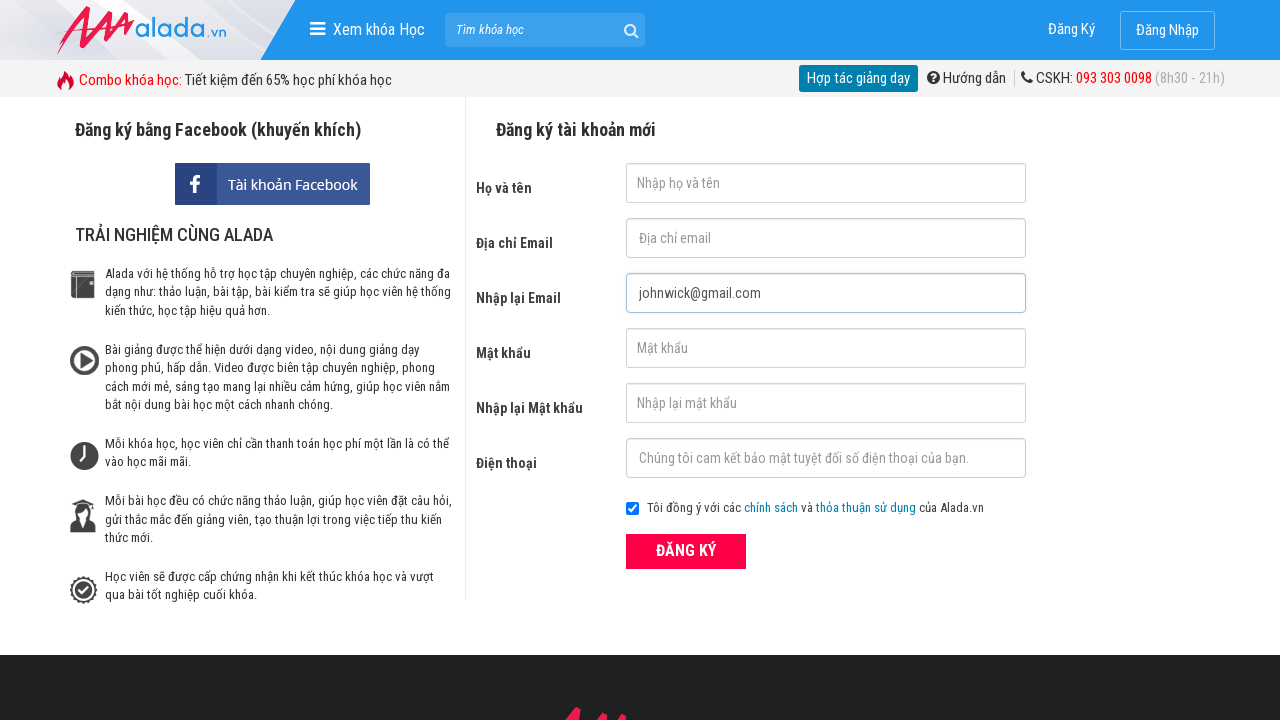

Clicked submit button to attempt registration at (686, 551) on xpath=//button[@type='submit']
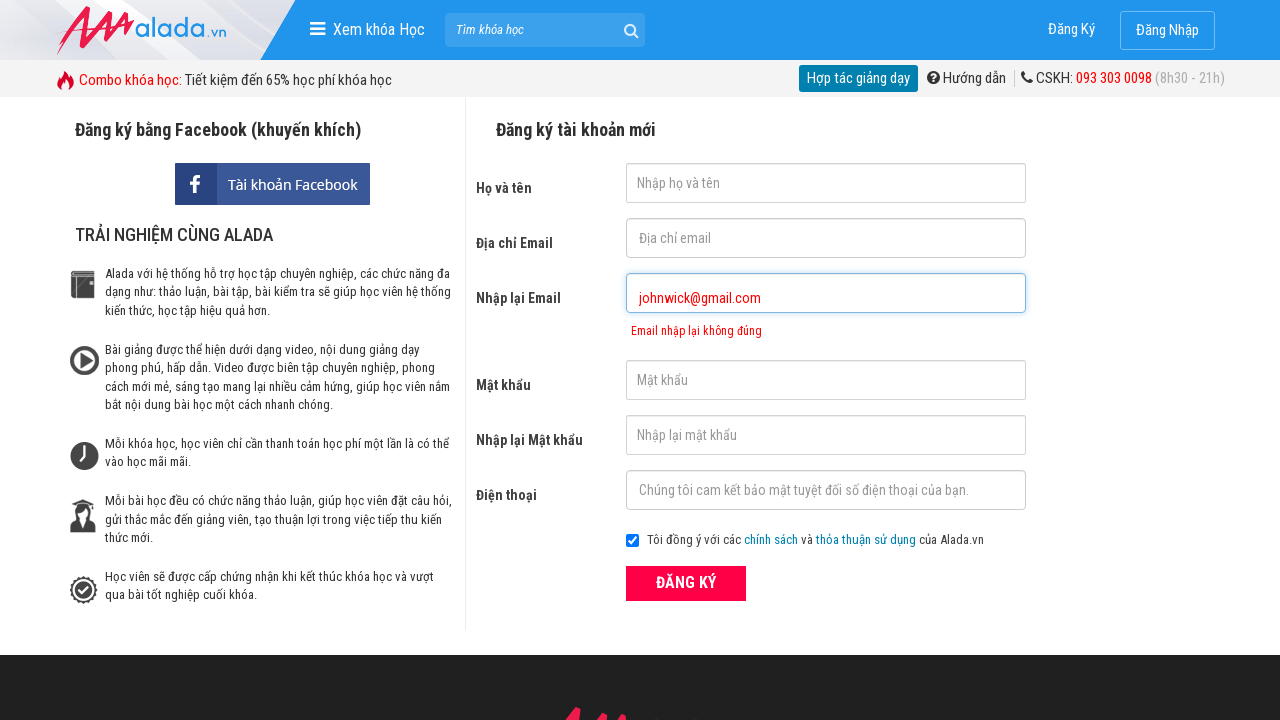

Email confirmation error message appeared
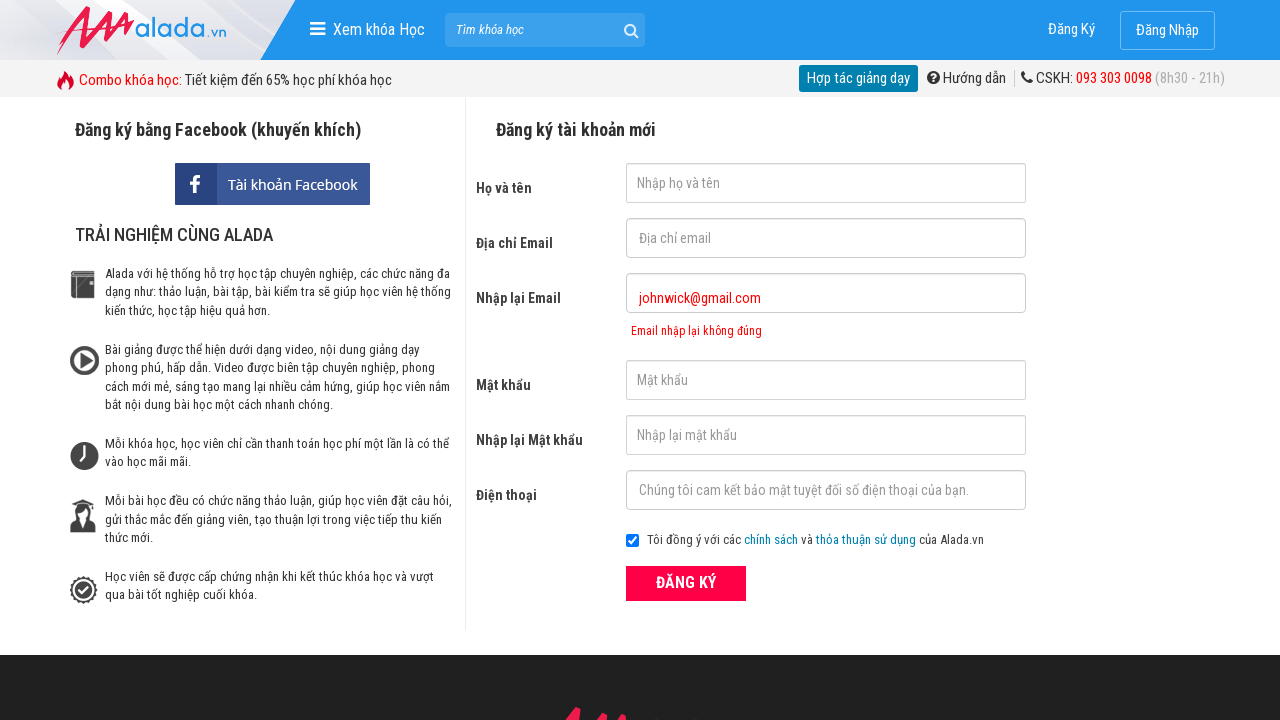

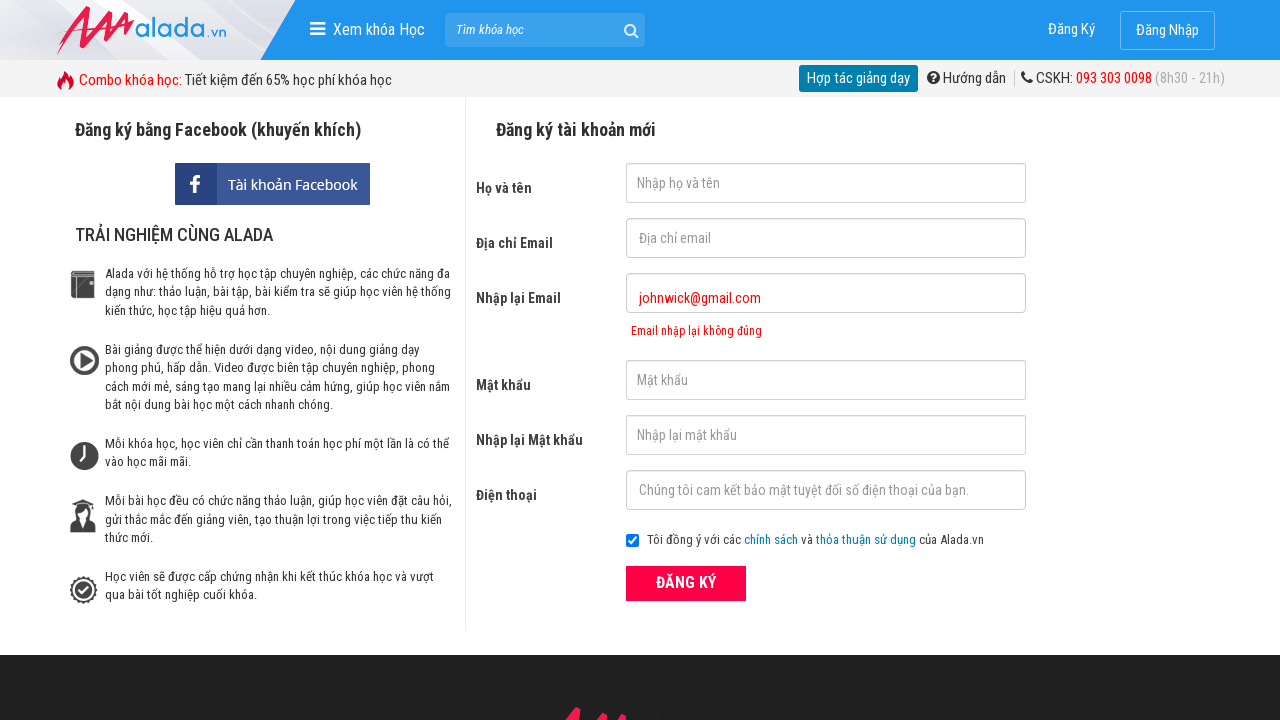